Tests dynamic ID behavior by clicking a button, capturing its ID, reloading the page, and verifying that the button's ID has changed after reload.

Starting URL: http://www.uitestingplayground.com/dynamicid

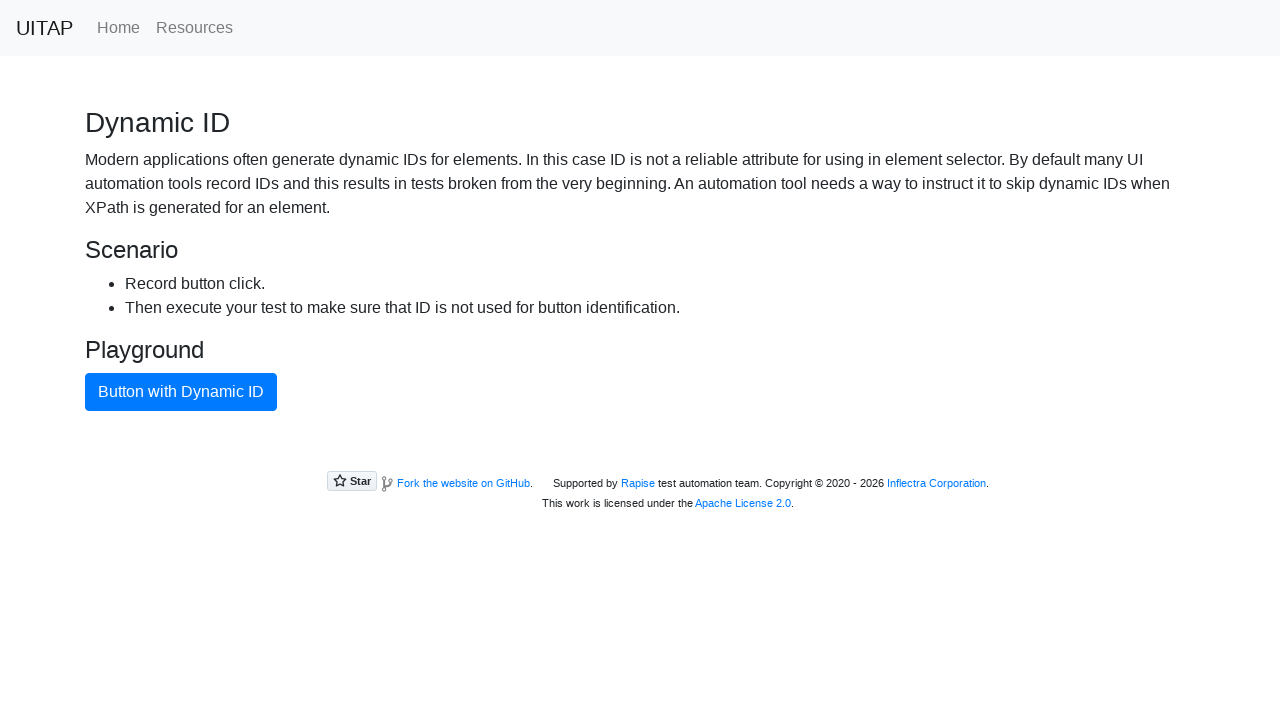

Waited for button with selector 'button.btn-primary' to be present
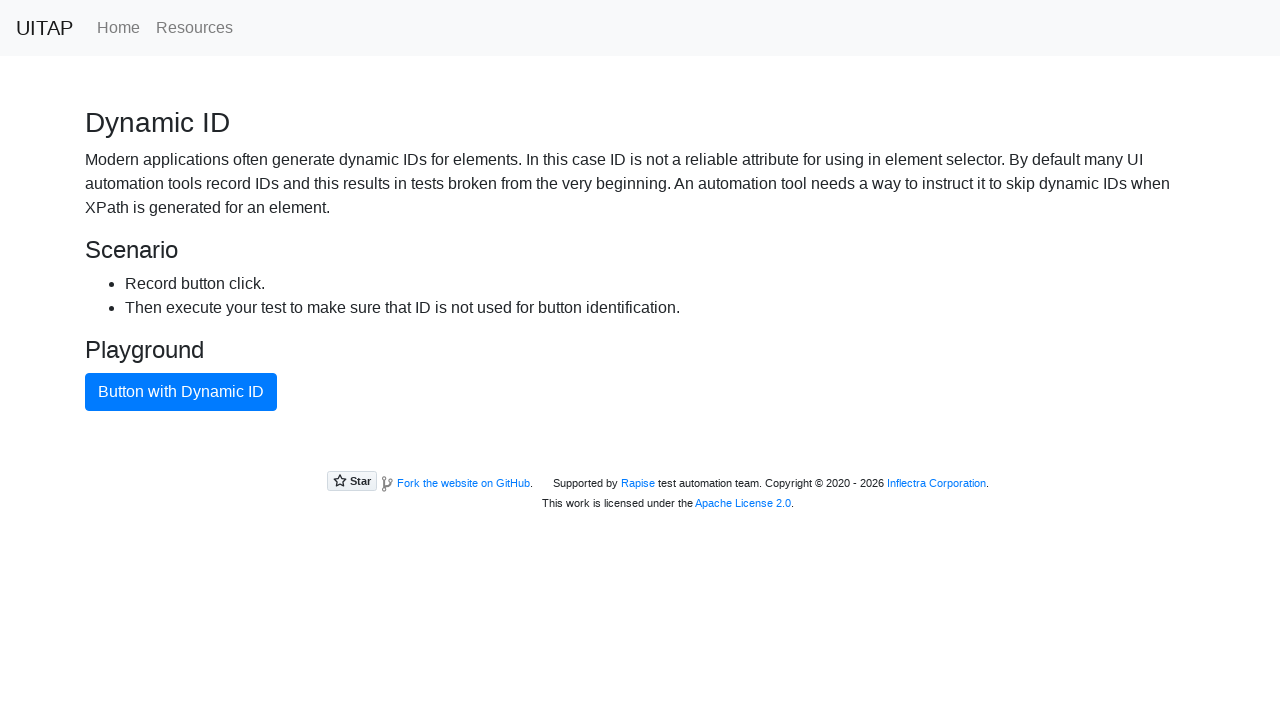

Clicked the primary button at (181, 392) on button.btn-primary
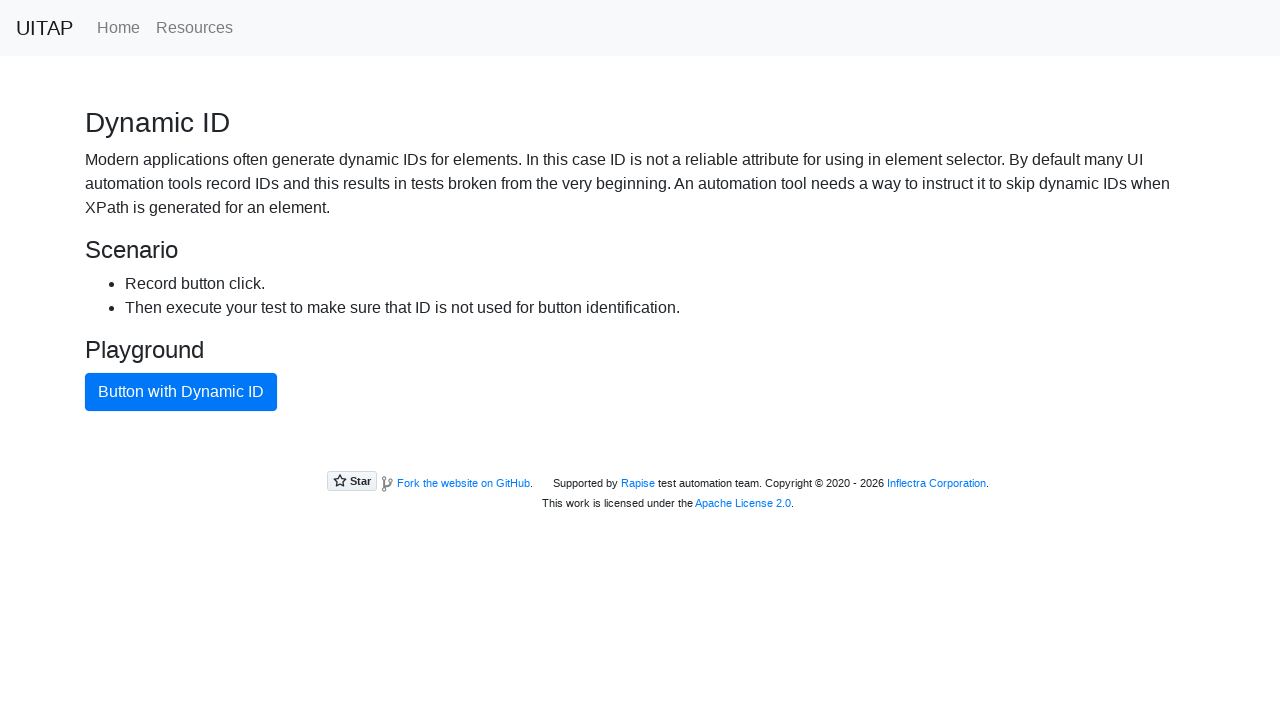

Captured dynamic ID after click: e311da4b-7727-4845-10be-1fa863e05376
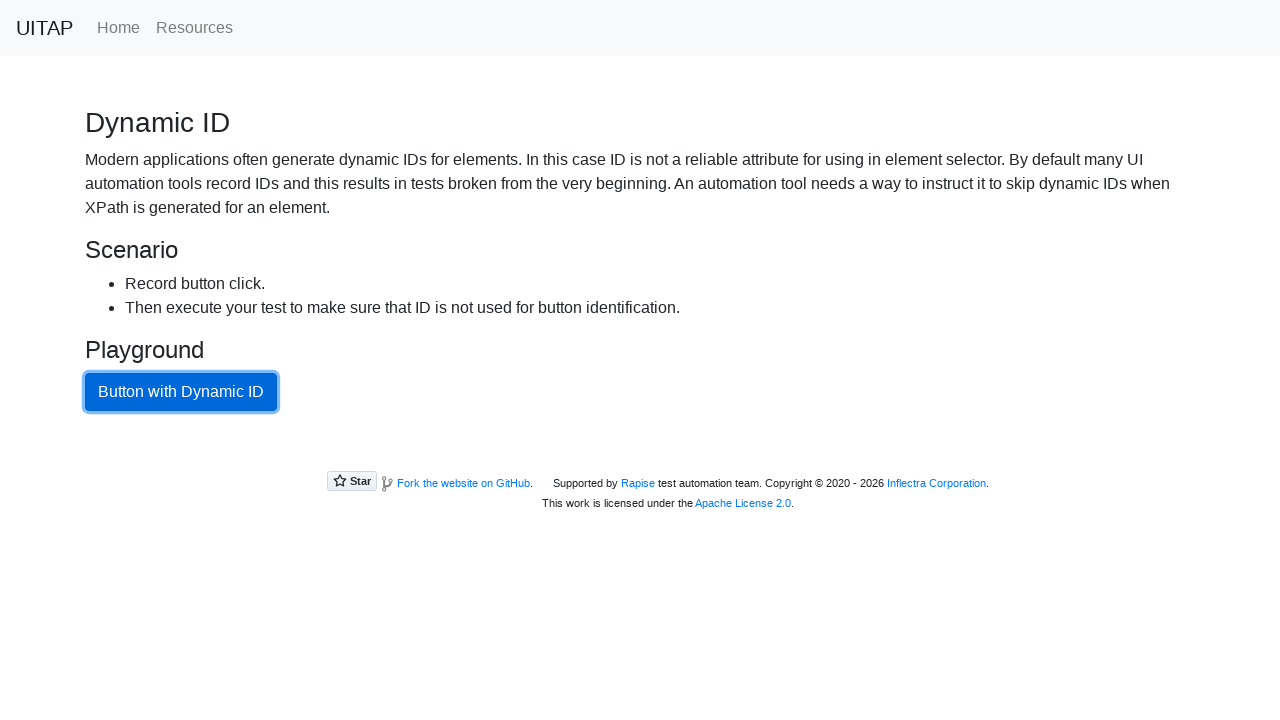

Reloaded the page
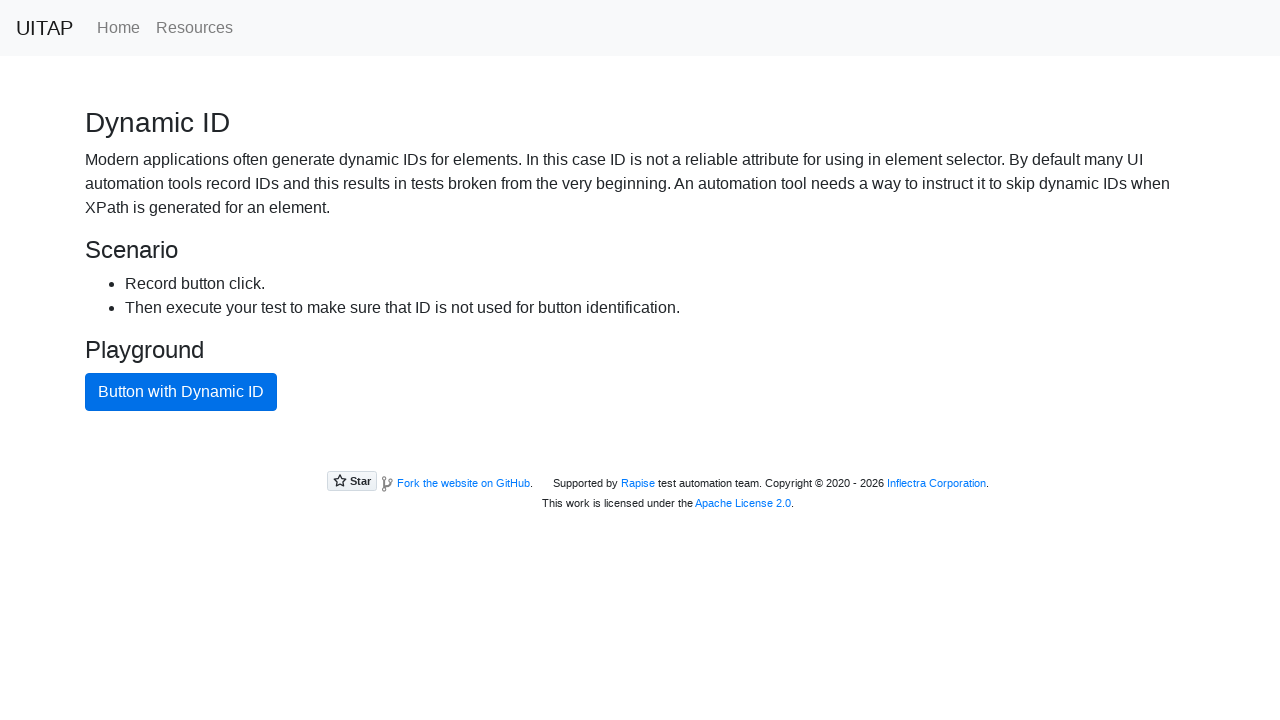

Waited for button to be present after page reload
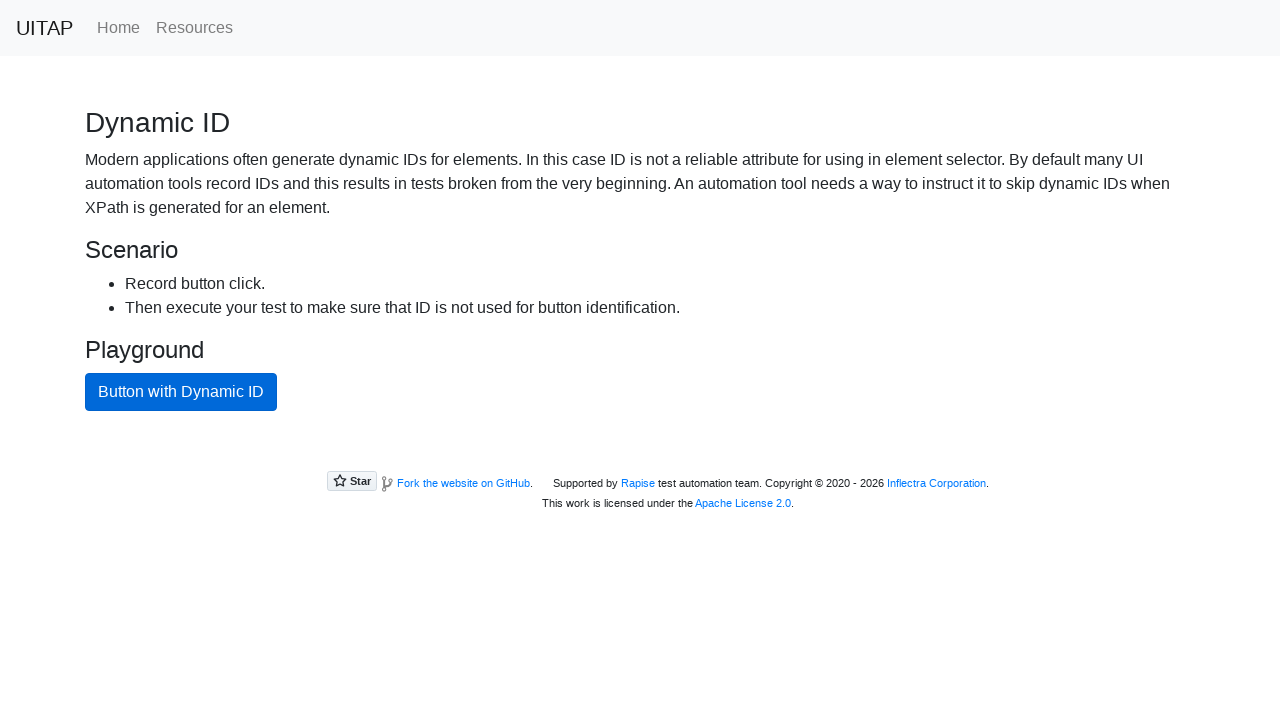

Captured new dynamic ID after reload: 81fb32ae-4c5d-16a3-7317-803535fa8c97
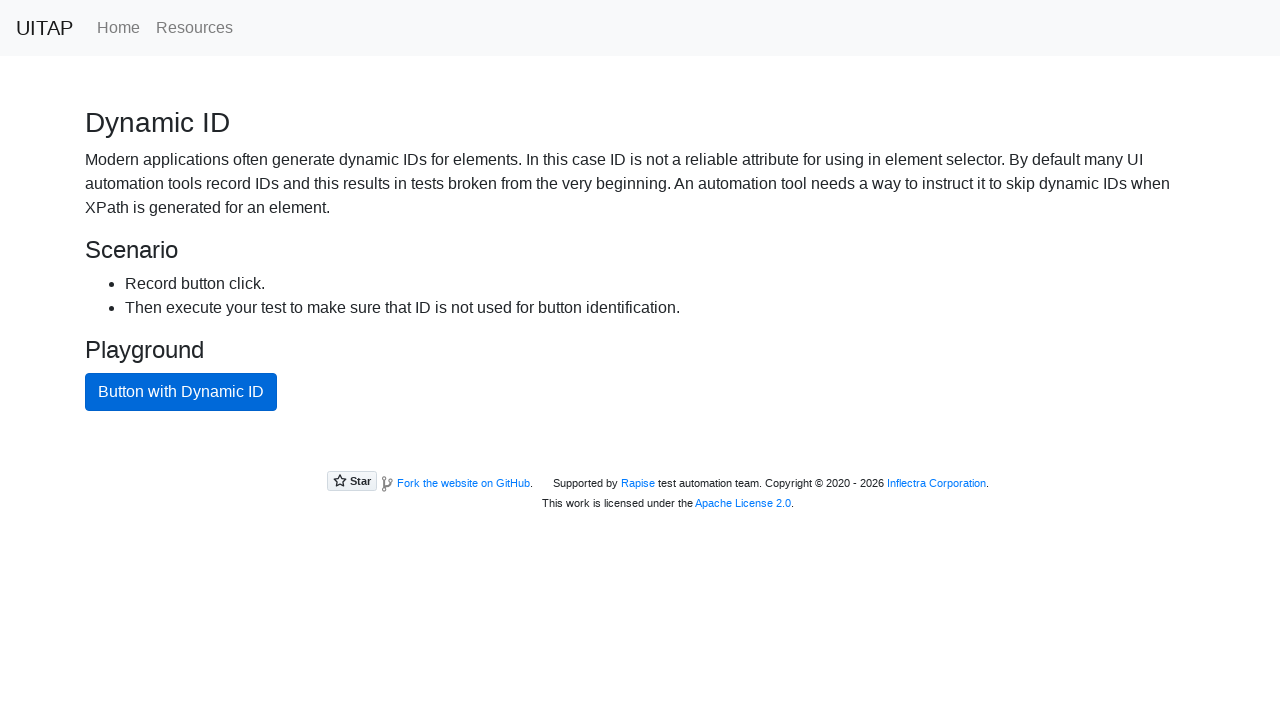

Verified that dynamic ID changed after page reload
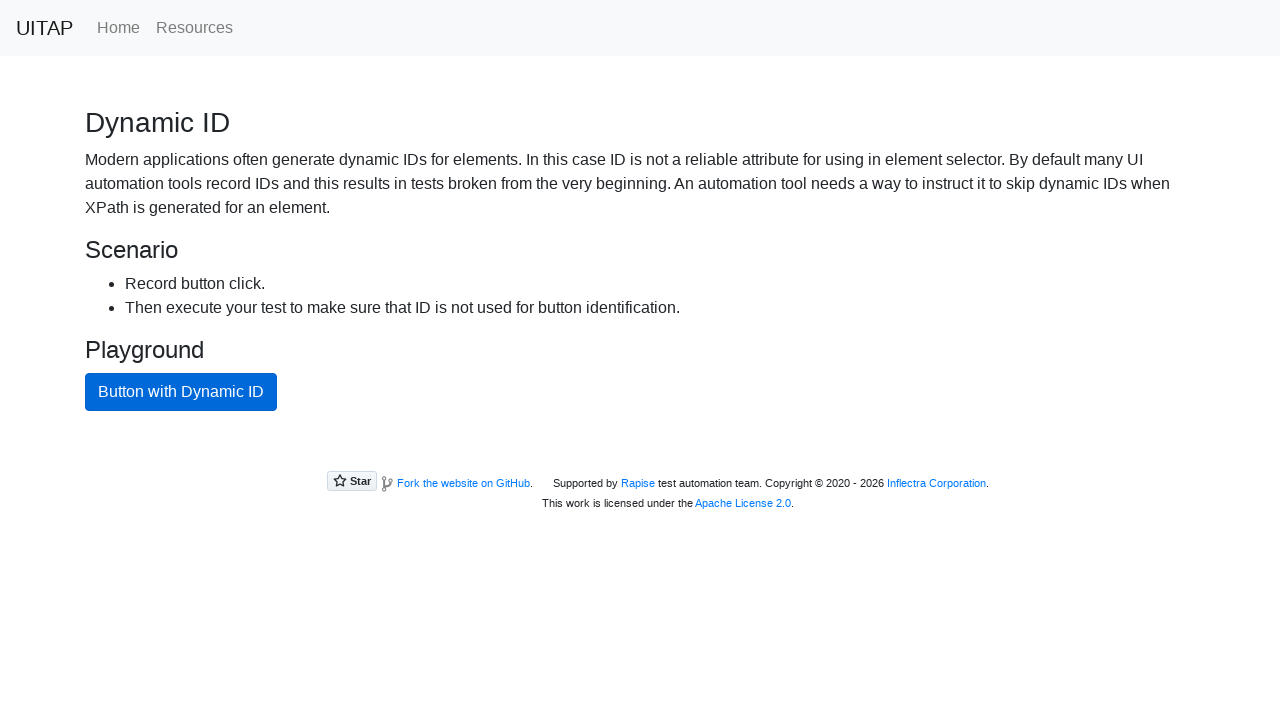

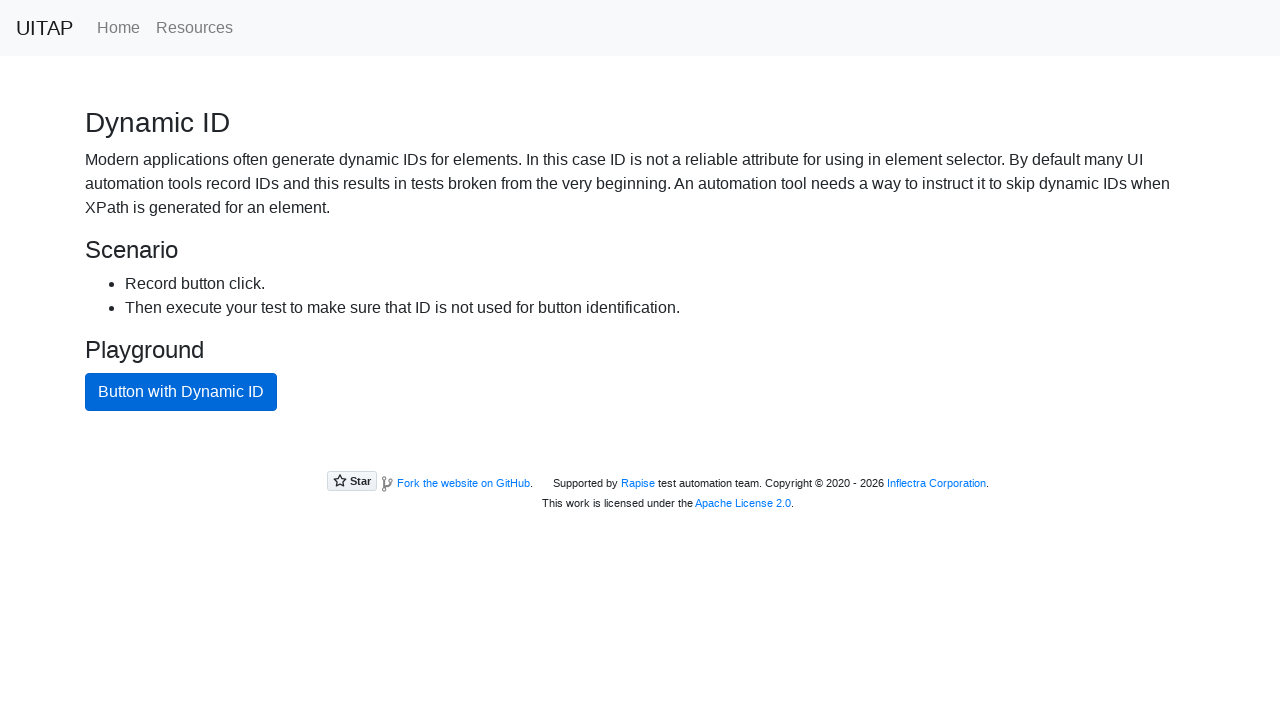